Tests a wait scenario by clicking a verify button and checking for a success message

Starting URL: http://suninjuly.github.io/wait1.html

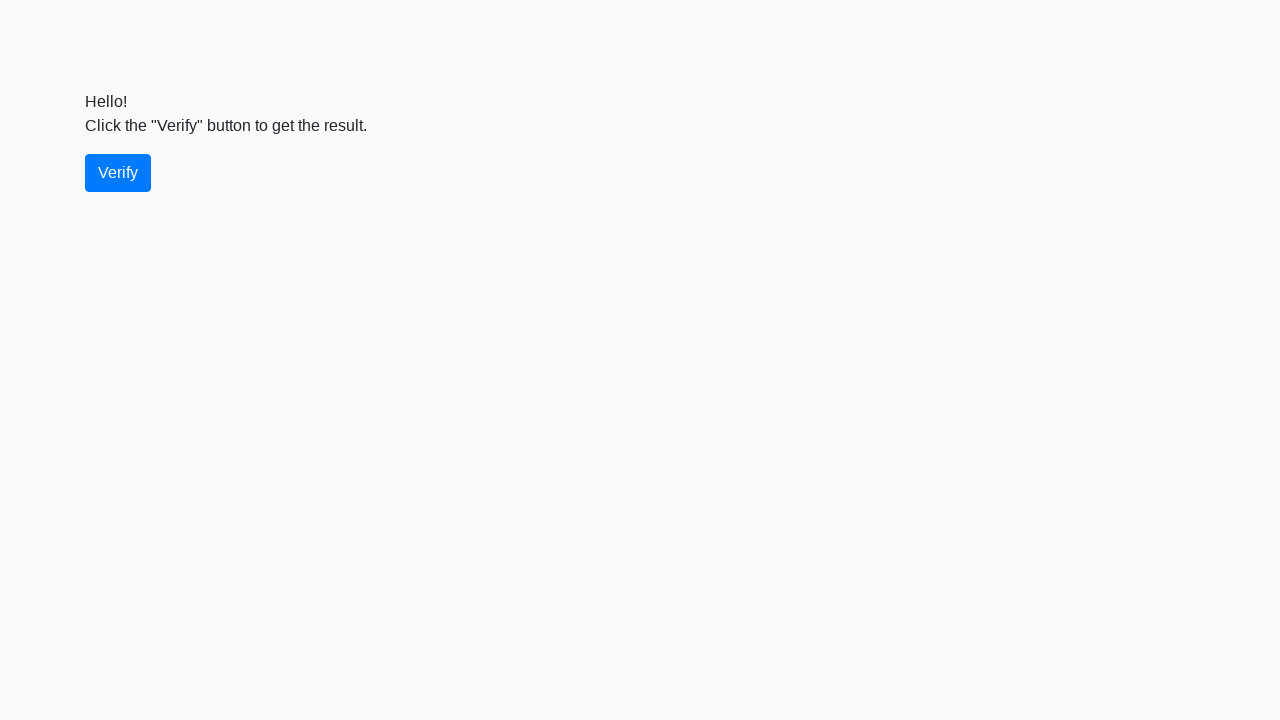

Clicked the verify button at (118, 173) on #verify
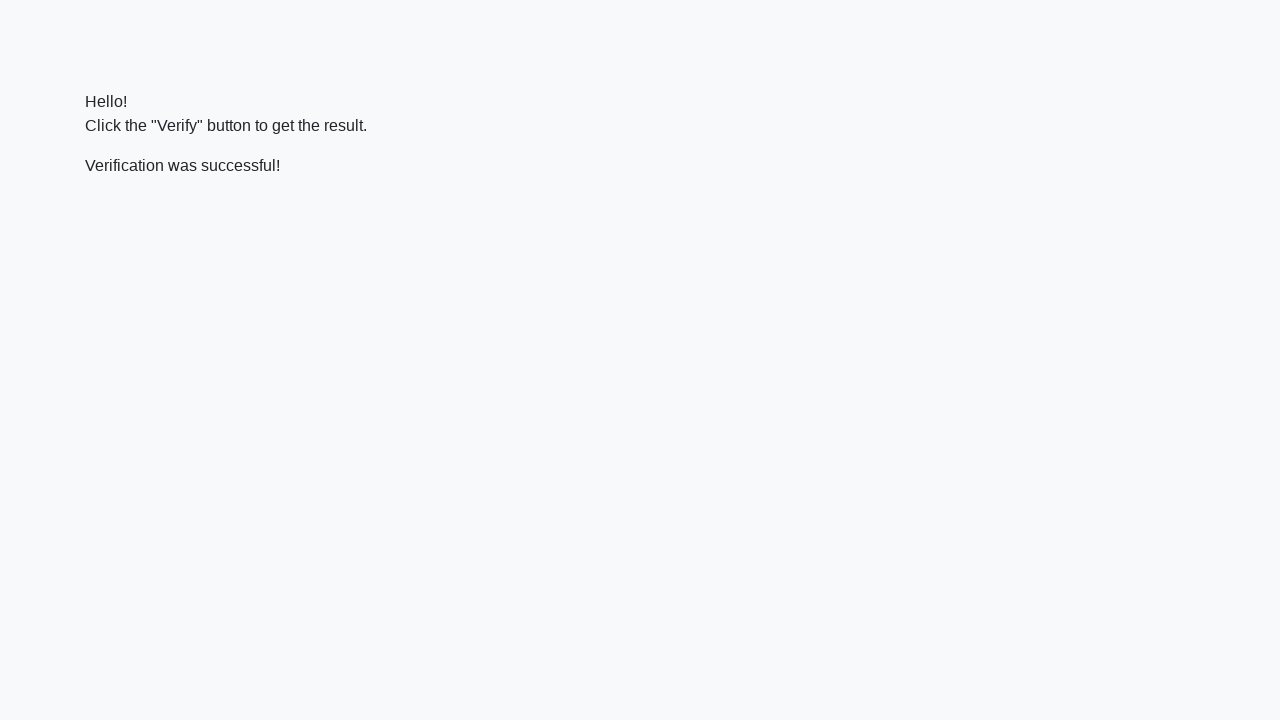

Located the verify message element
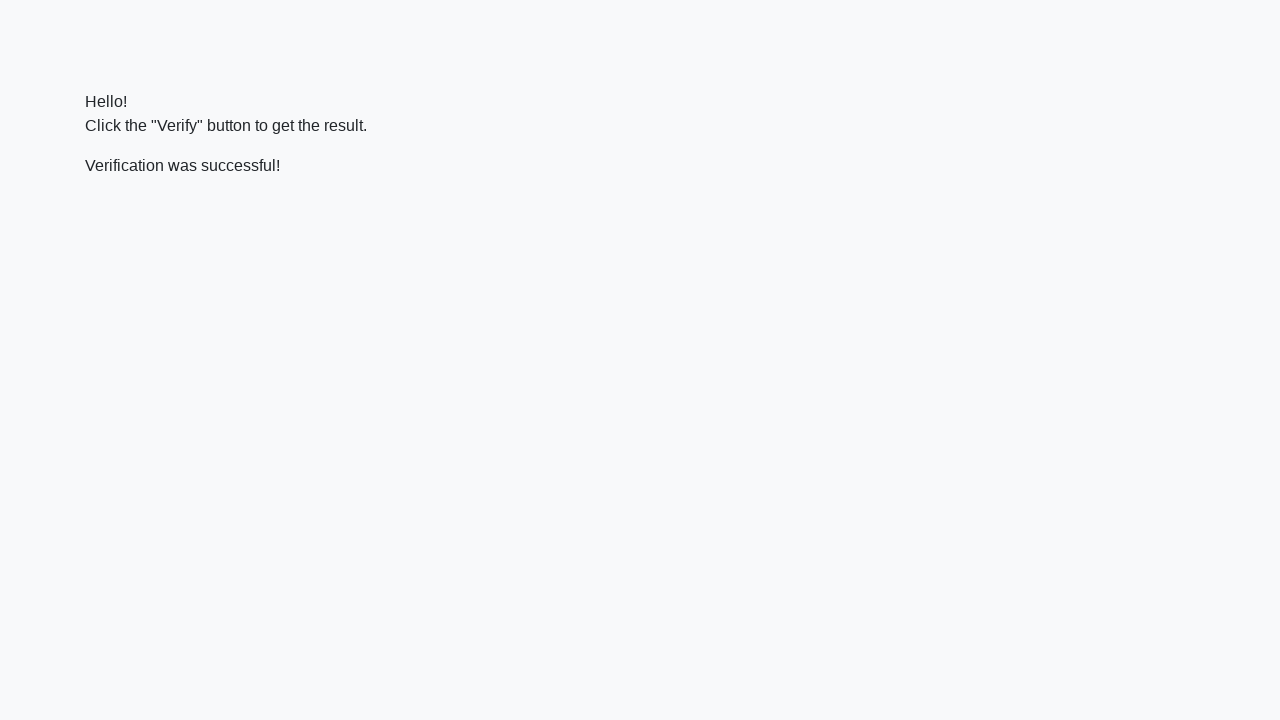

Waited for the verify message to appear
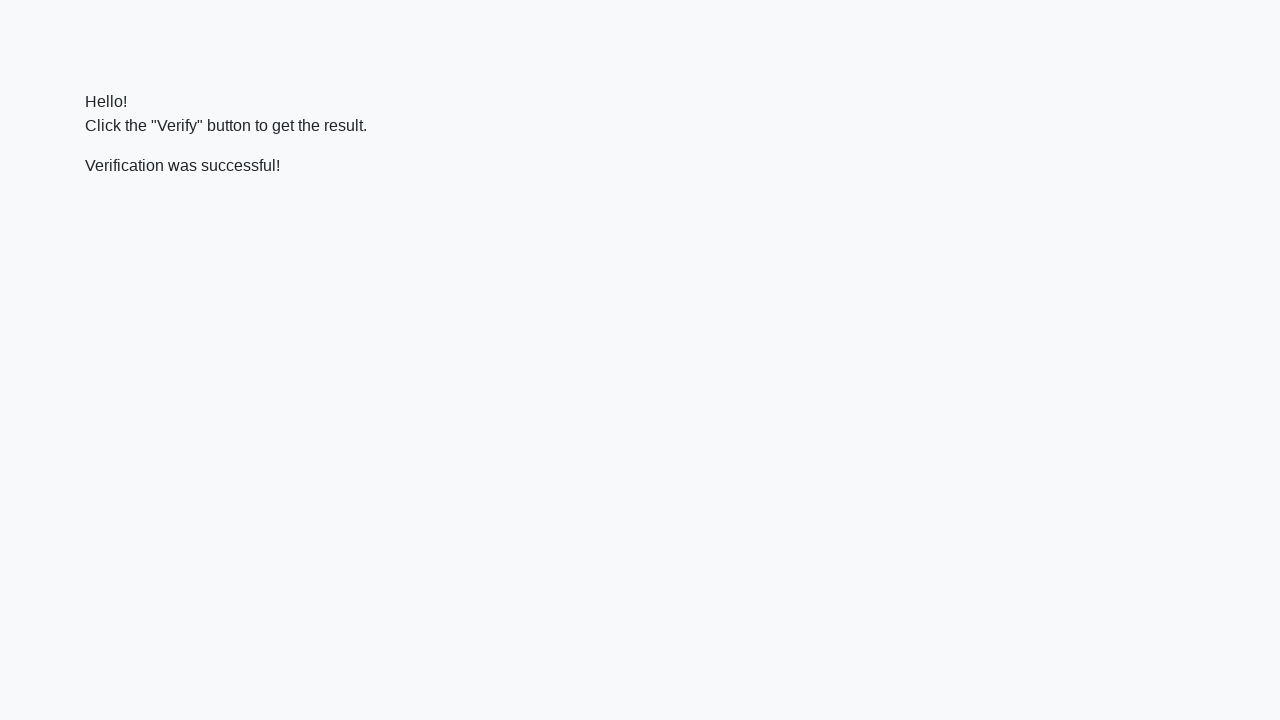

Verified that 'successful' text is present in the message
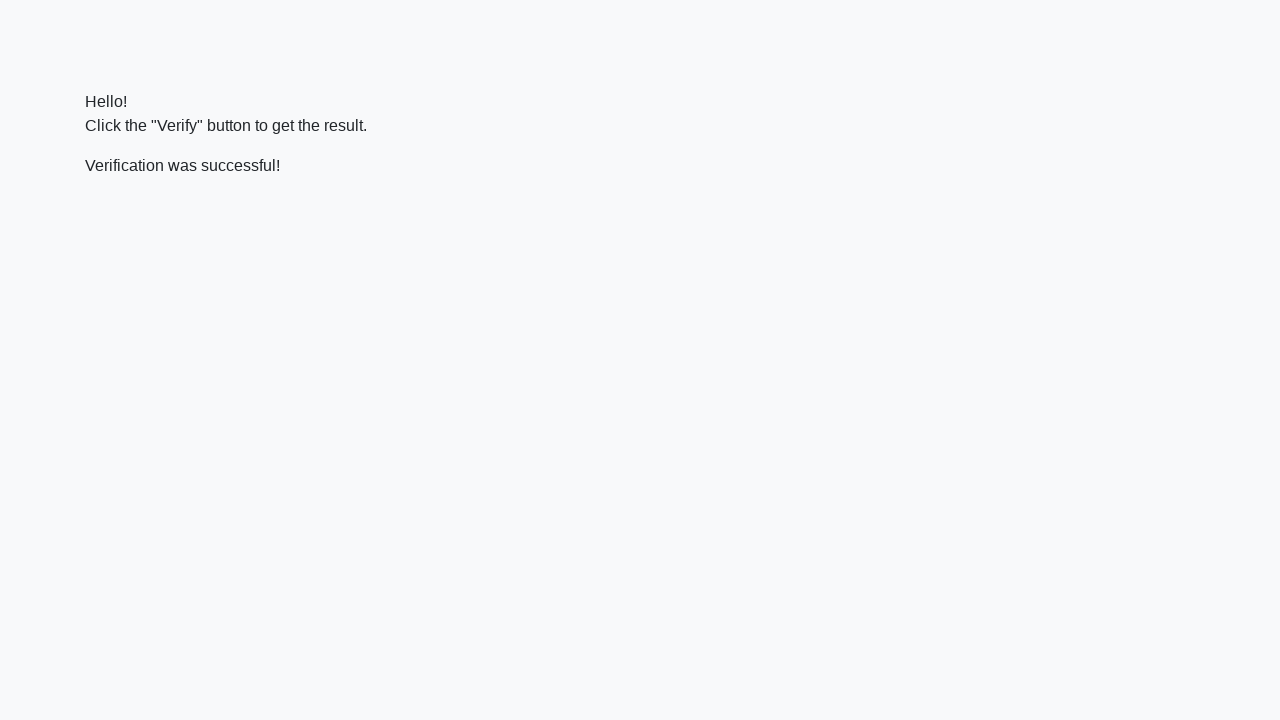

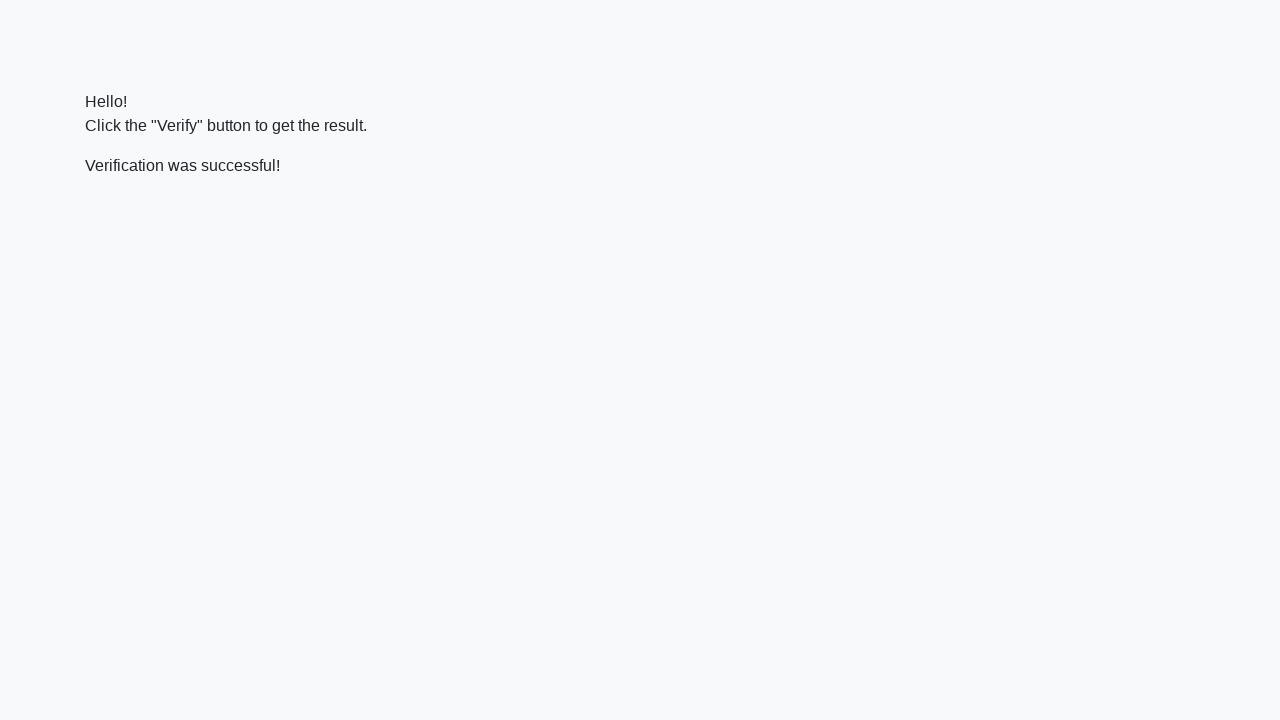